Opens dropdown menu and clicks the first dropdown link

Starting URL: https://formy-project.herokuapp.com/buttons

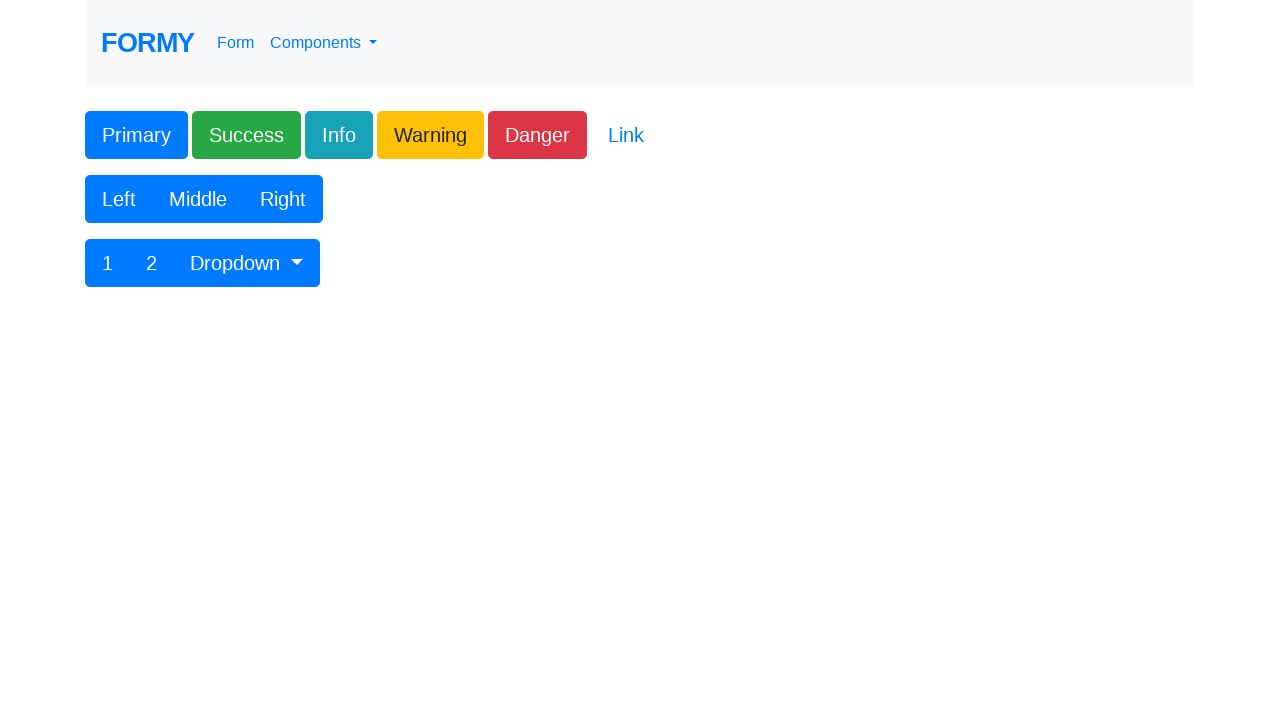

Clicked dropdown toggle button to open menu at (247, 263) on #btnGroupDrop1
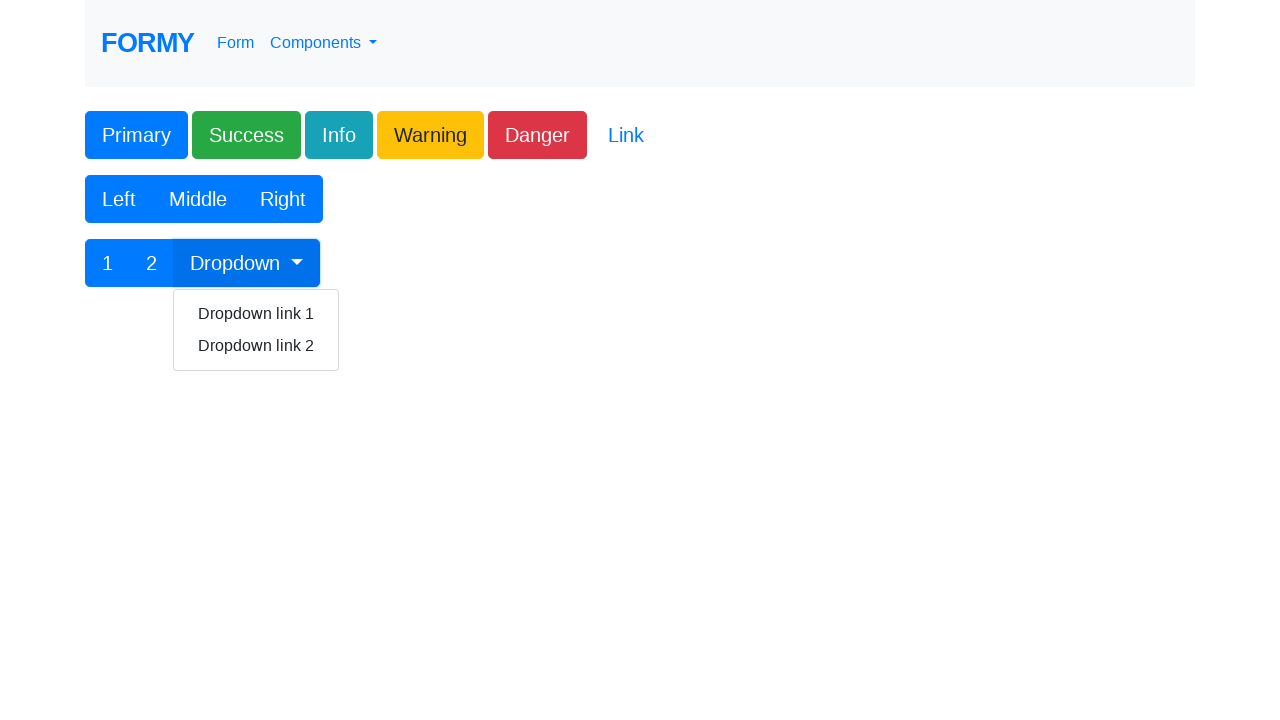

Clicked the first dropdown link at (256, 314) on xpath=//*[contains(text(), 'Dropdown link 1')]
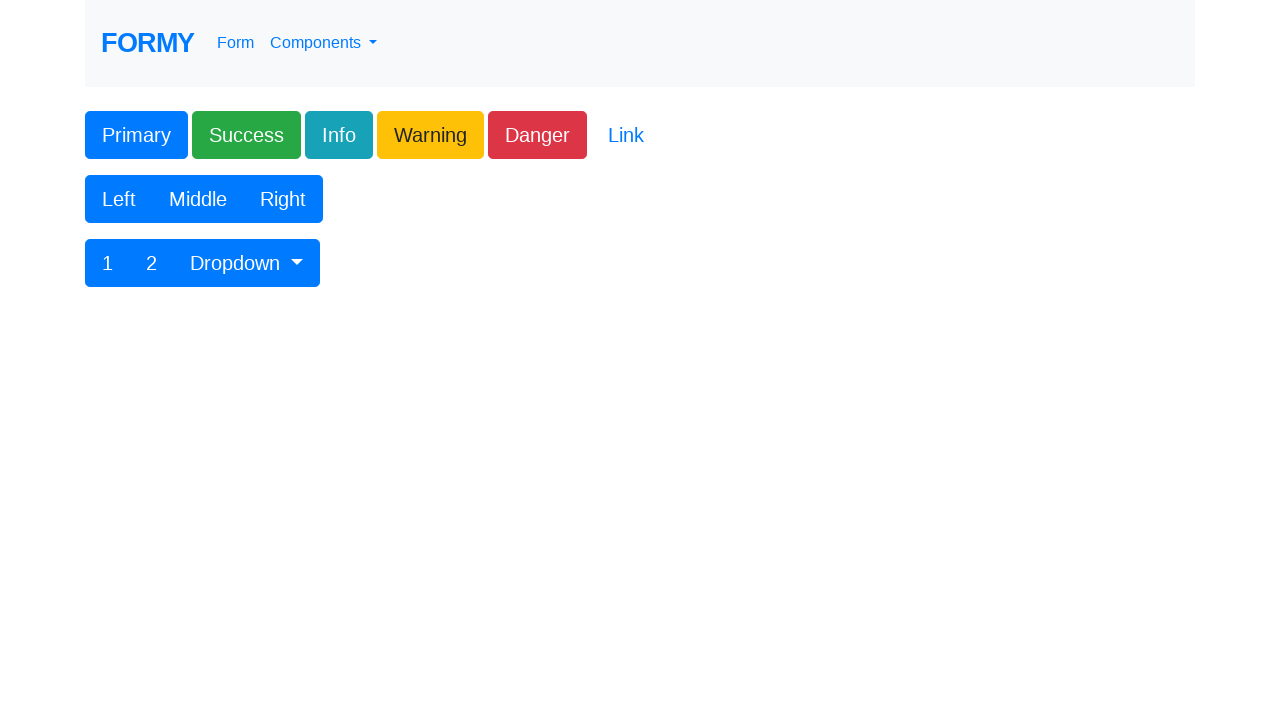

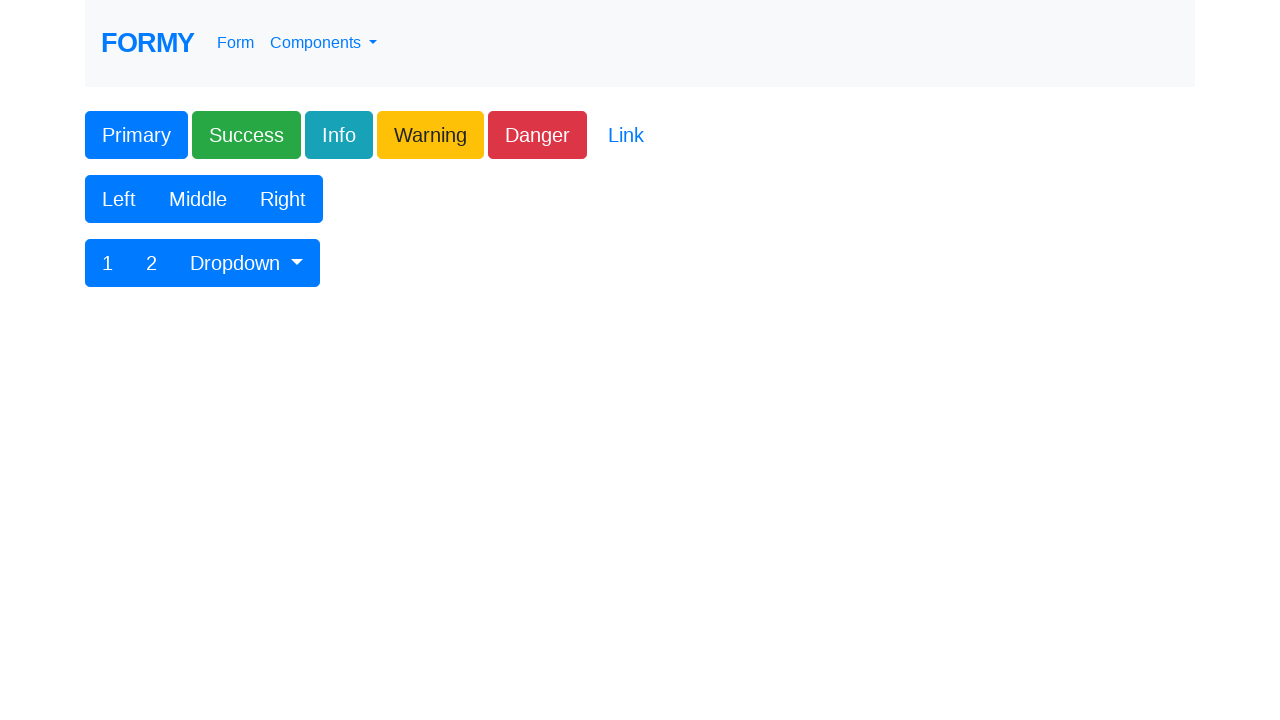